Tests selecting all items from a grid view by switching to Grid tab and clicking each grid cell

Starting URL: https://demoqa.com

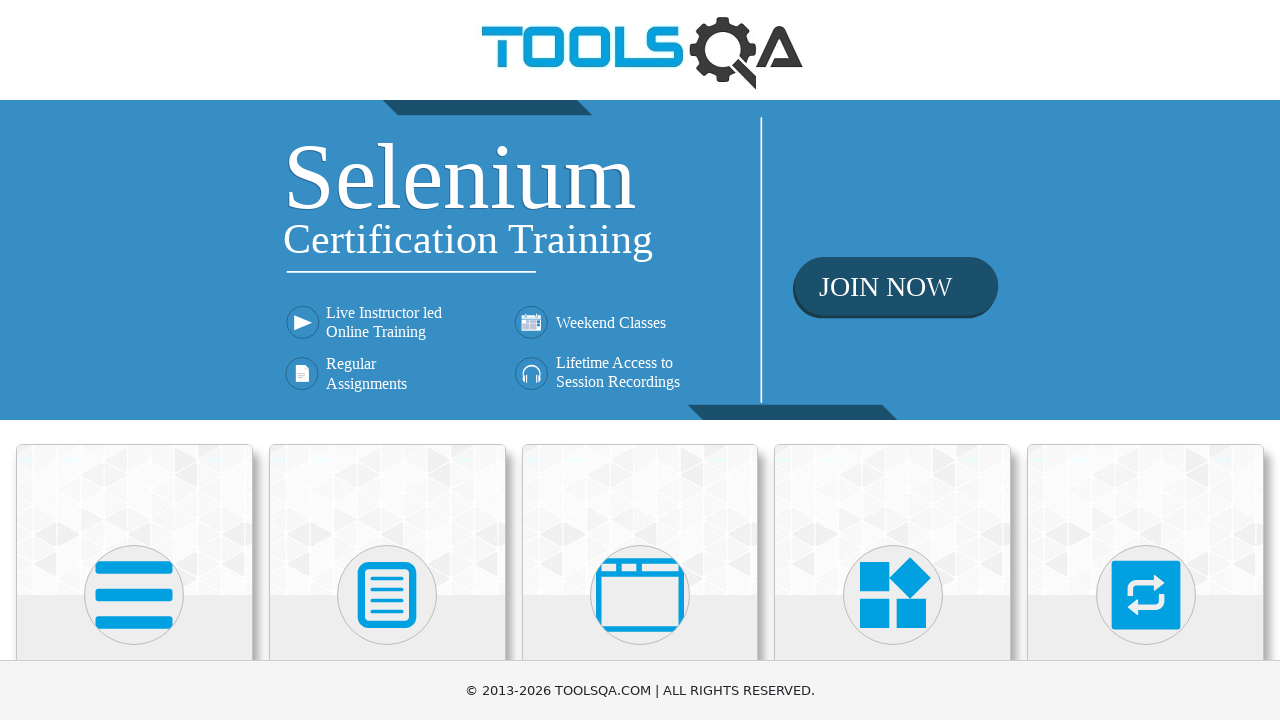

Clicked on Interactions heading at (1146, 360) on internal:role=heading[name="Interactions"i]
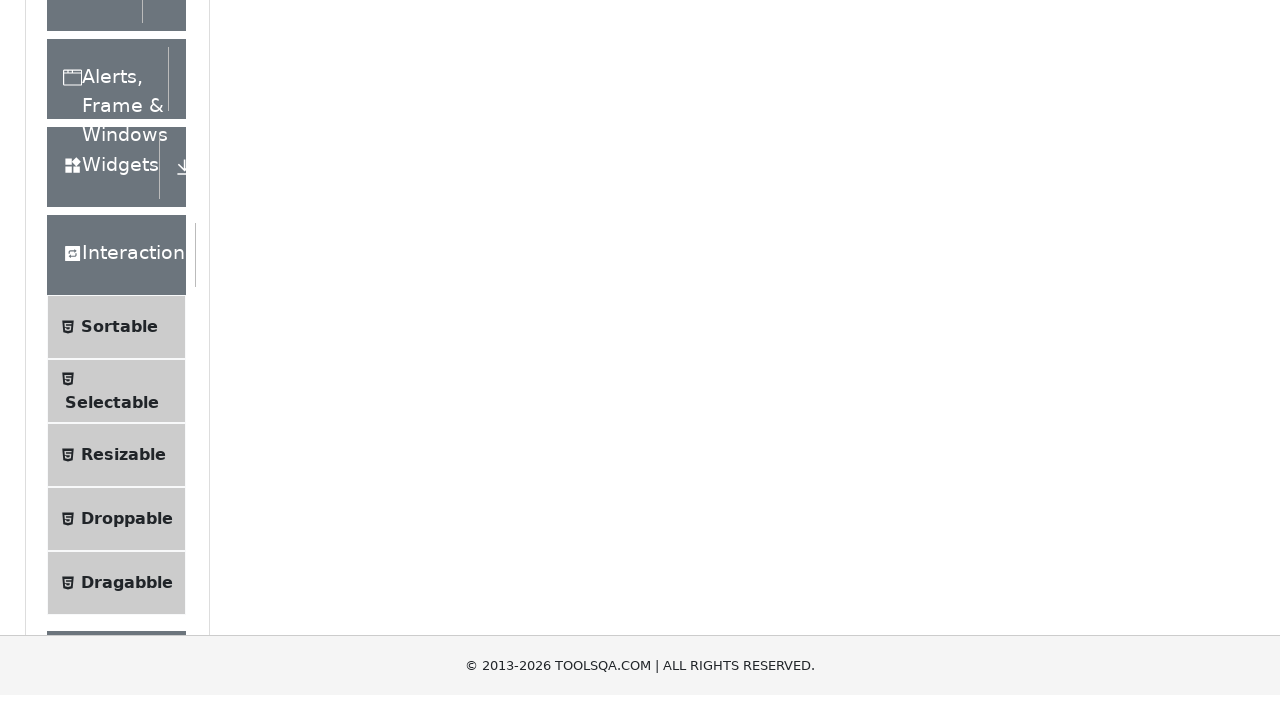

Clicked on Selectable option at (112, 360) on internal:text="Selectable"i
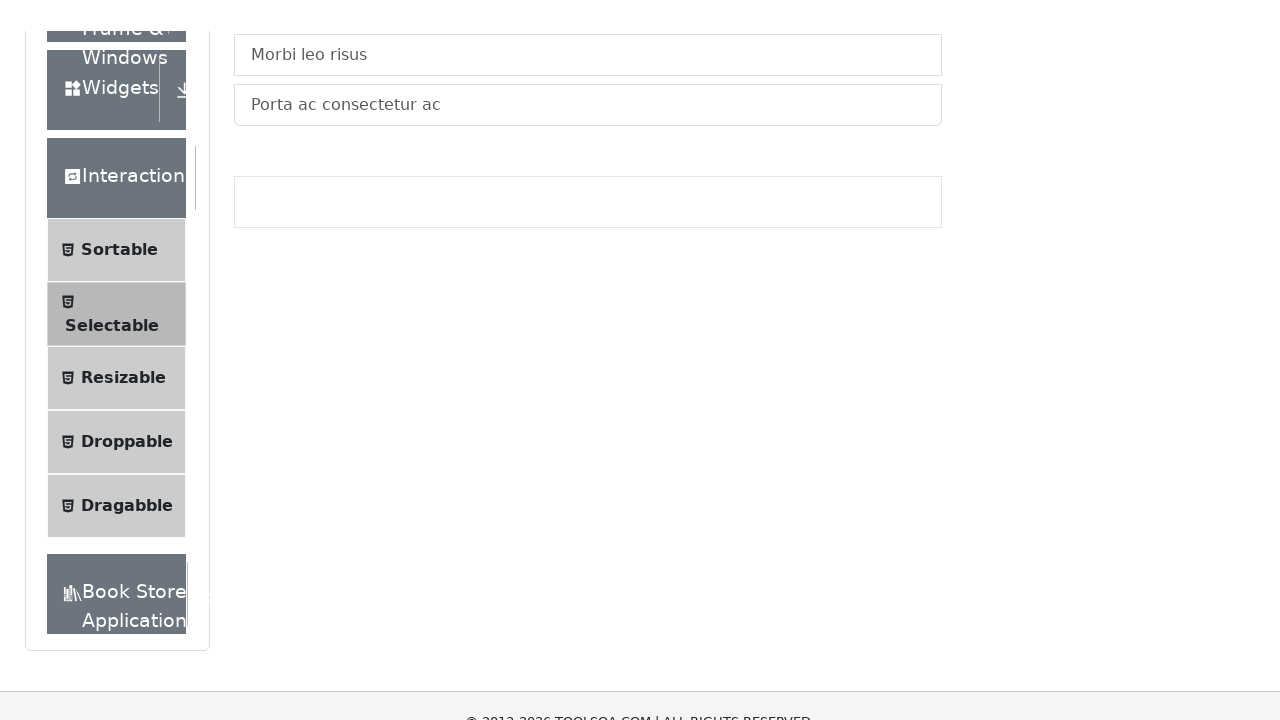

Switched to Grid tab at (328, 244) on internal:role=tab[name="Grid"i]
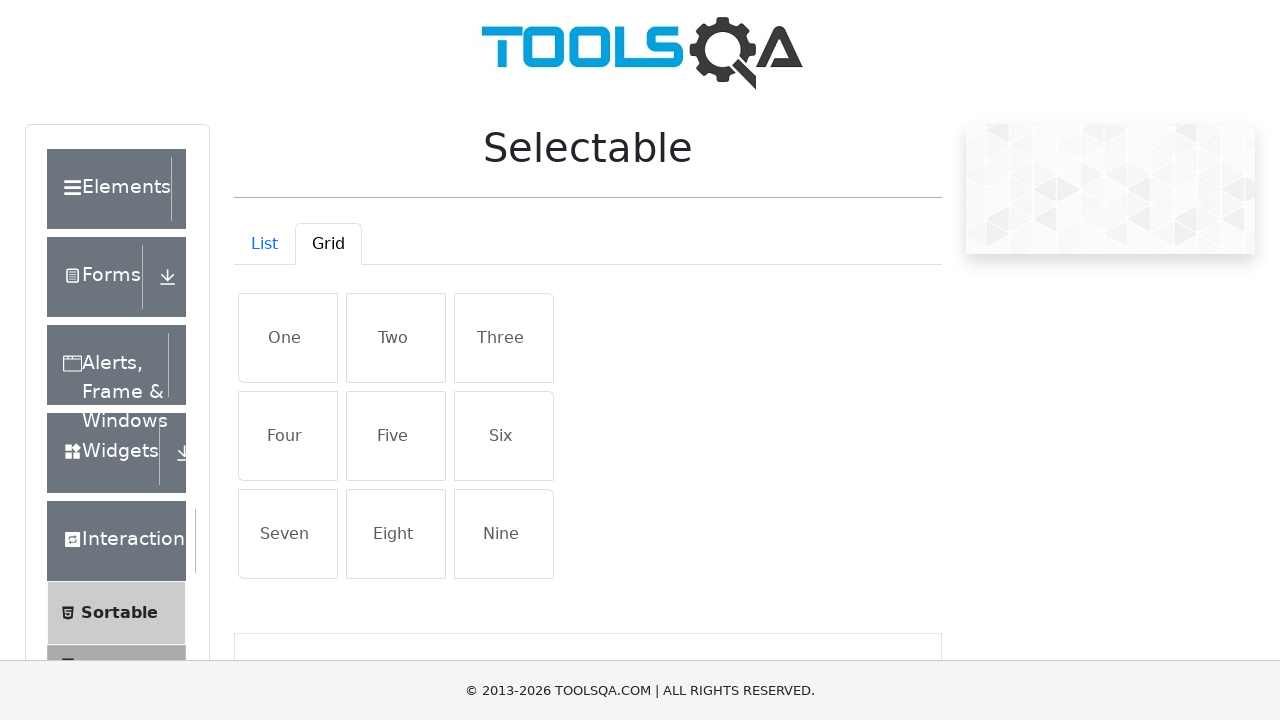

Selected grid item 'One' at (288, 338) on internal:text="One"i
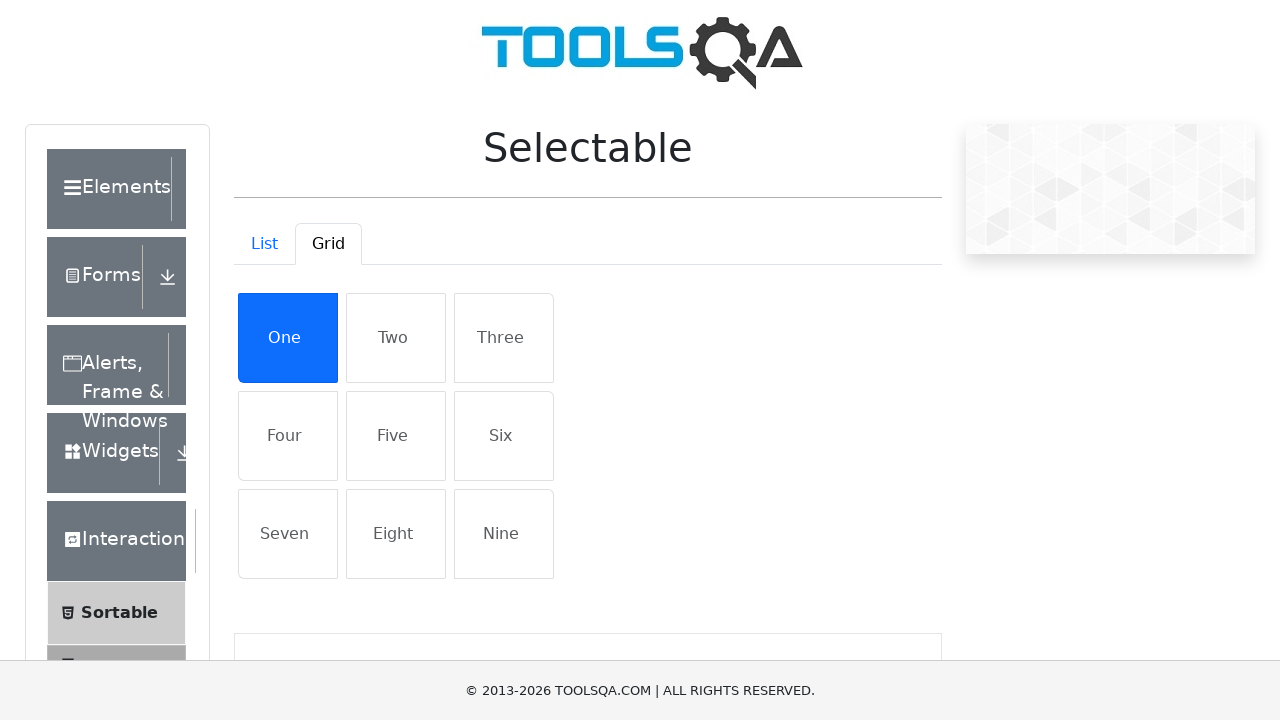

Selected grid item 'Two' at (396, 338) on internal:text="Two"i
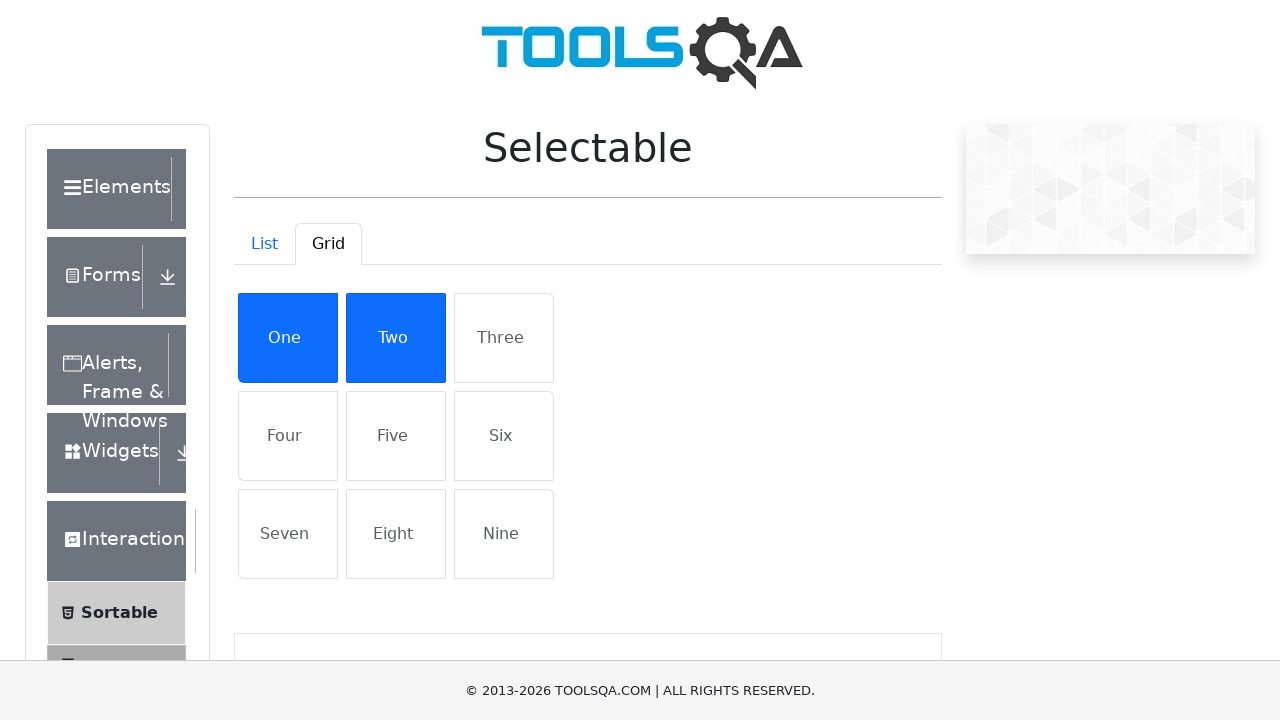

Selected grid item 'Three' at (504, 338) on internal:text="Three"i
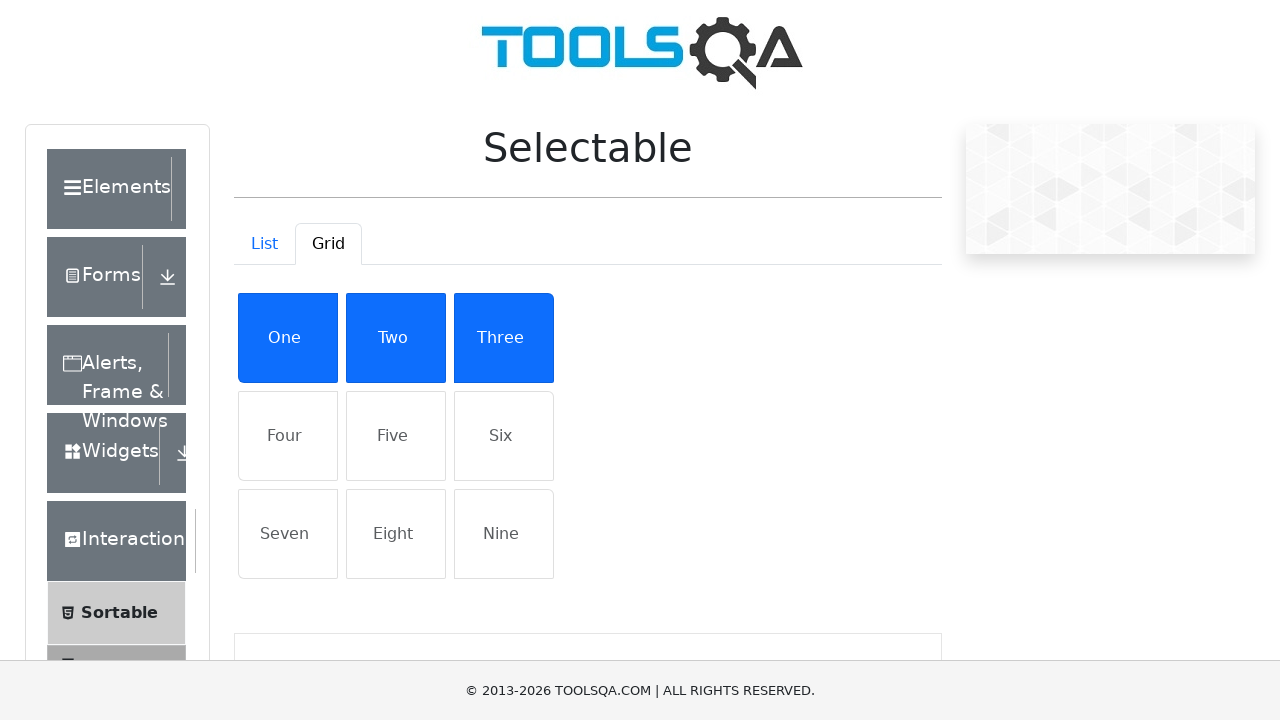

Selected grid item 'Four' at (288, 436) on internal:text="Four"i
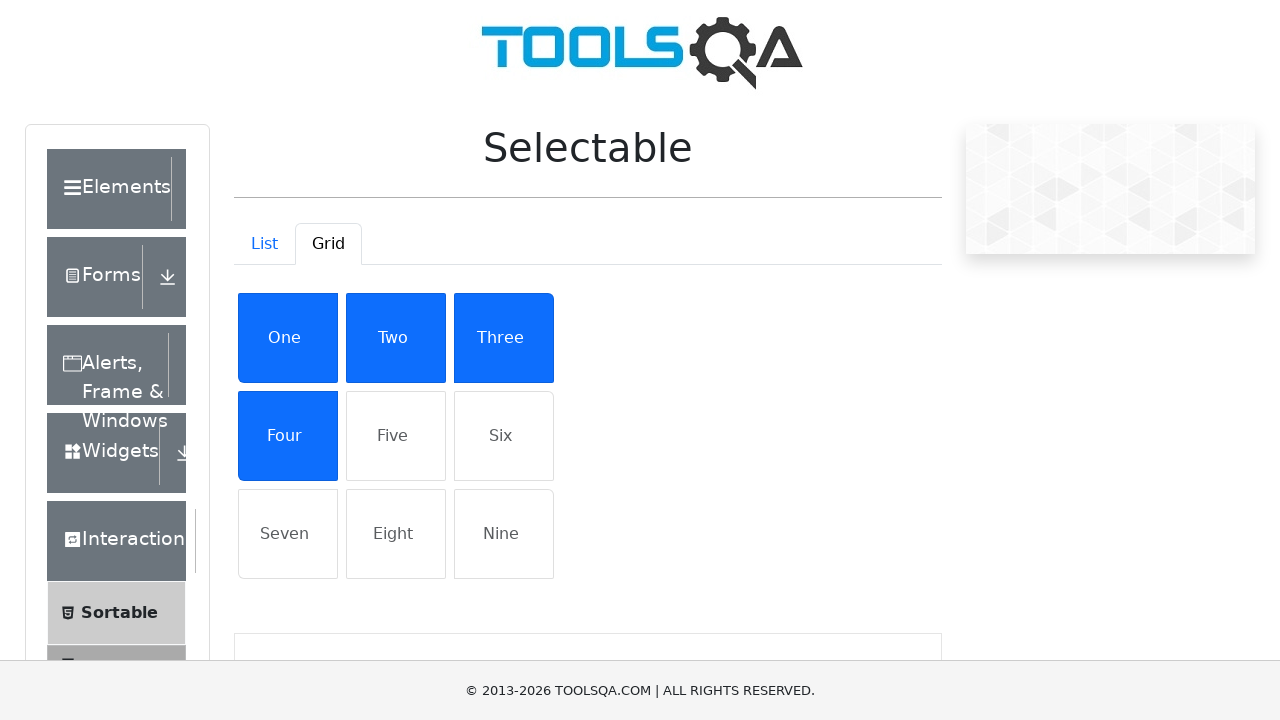

Selected grid item 'Five' at (396, 436) on internal:text="Five"i
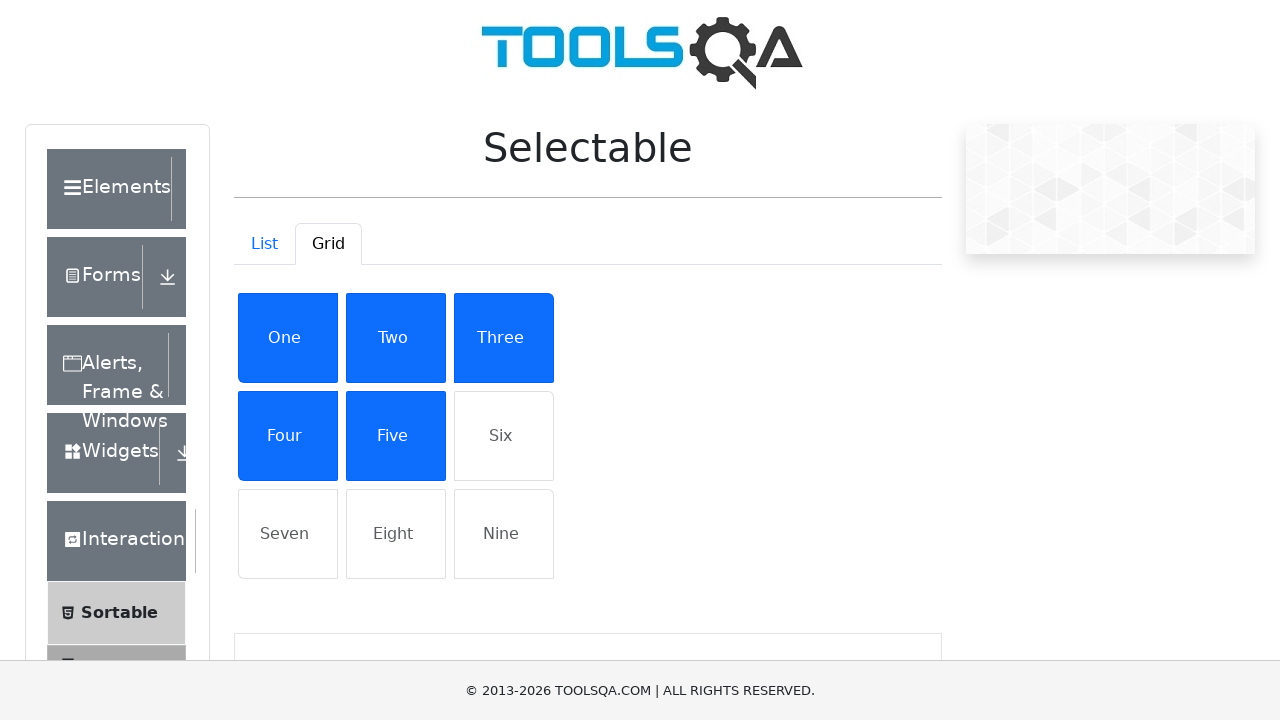

Selected grid item 'Six' at (504, 436) on internal:text="Six"i
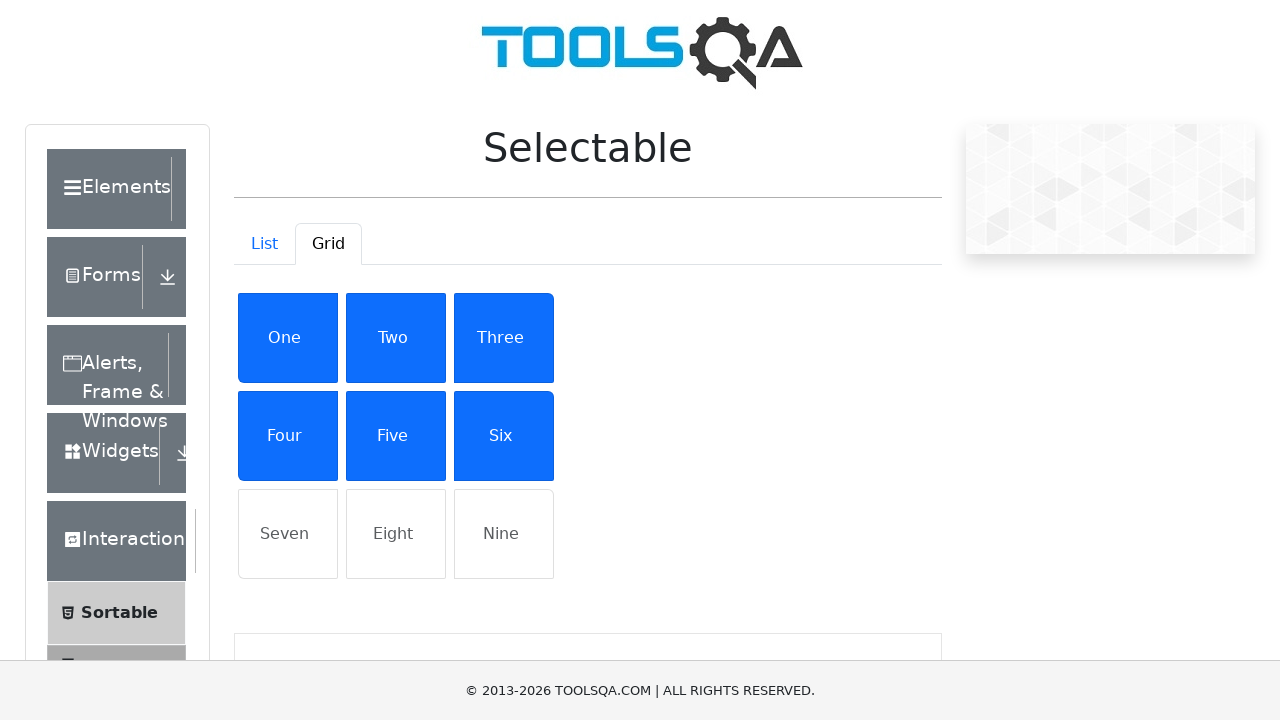

Selected grid item 'Seven' at (288, 534) on internal:text="Seven"i
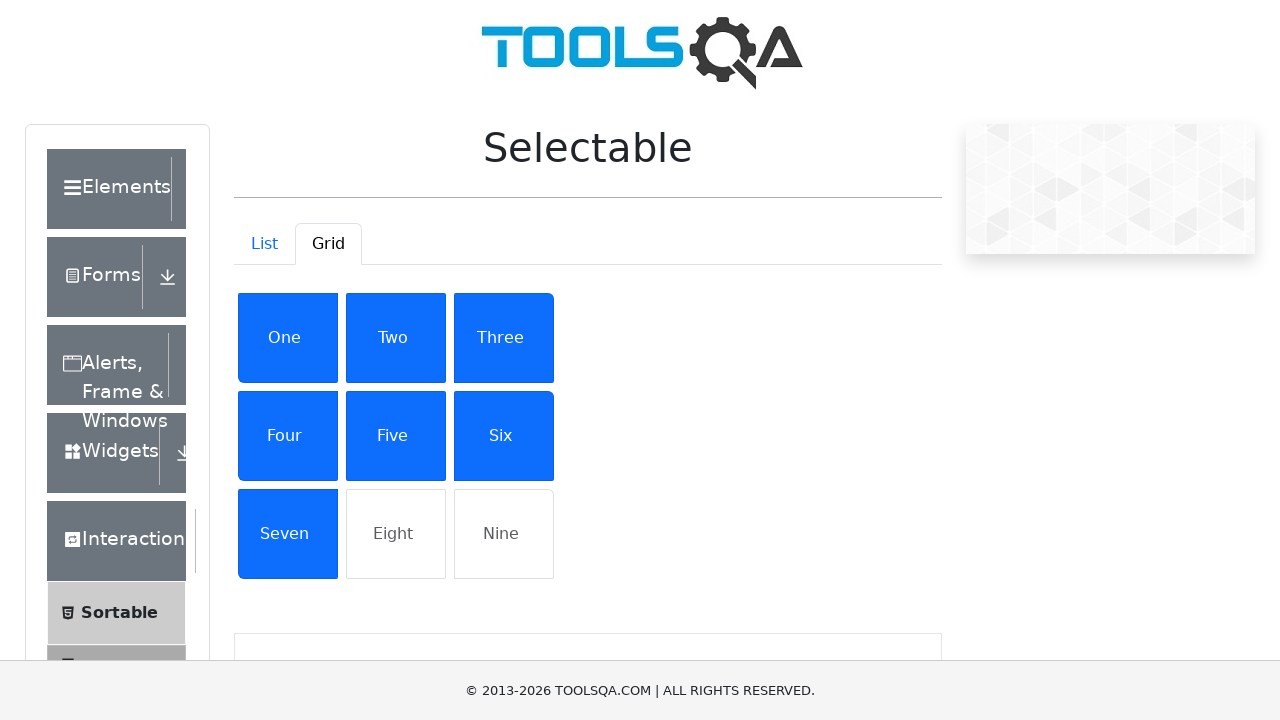

Selected grid item 'Eight' at (396, 534) on internal:text="Eight"i
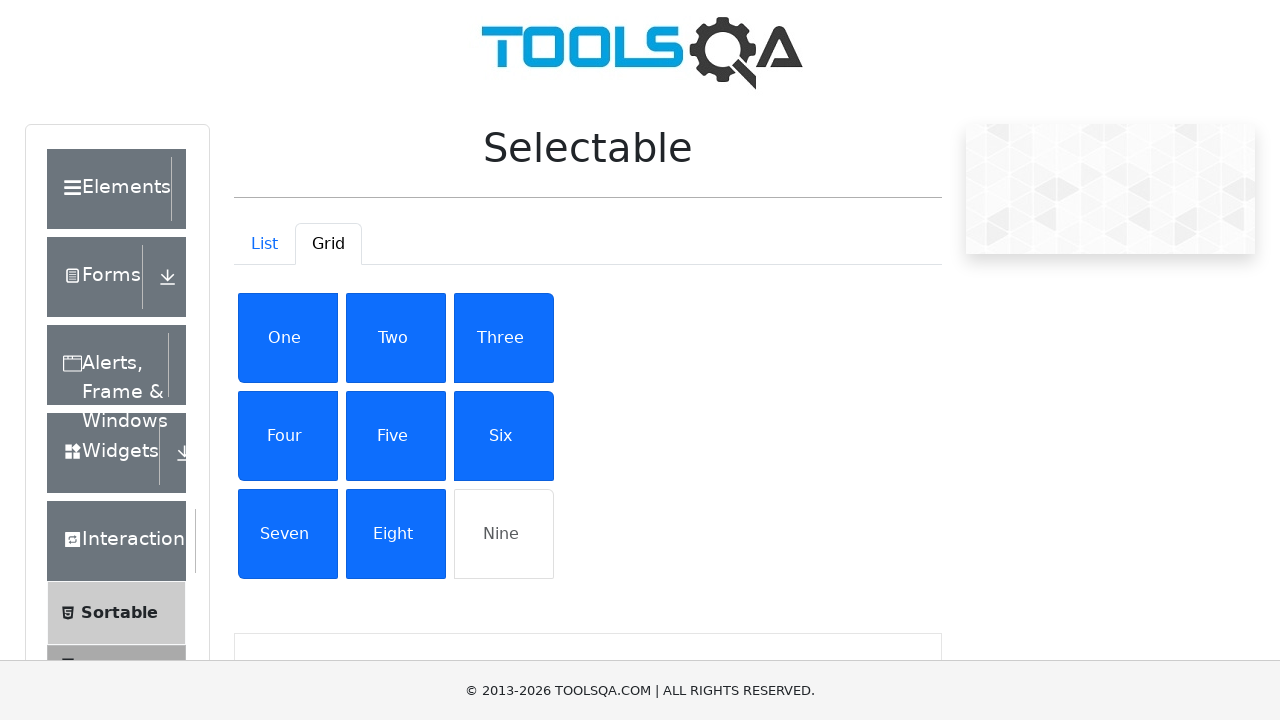

Selected grid item 'Nine' at (504, 534) on internal:text="Nine"i
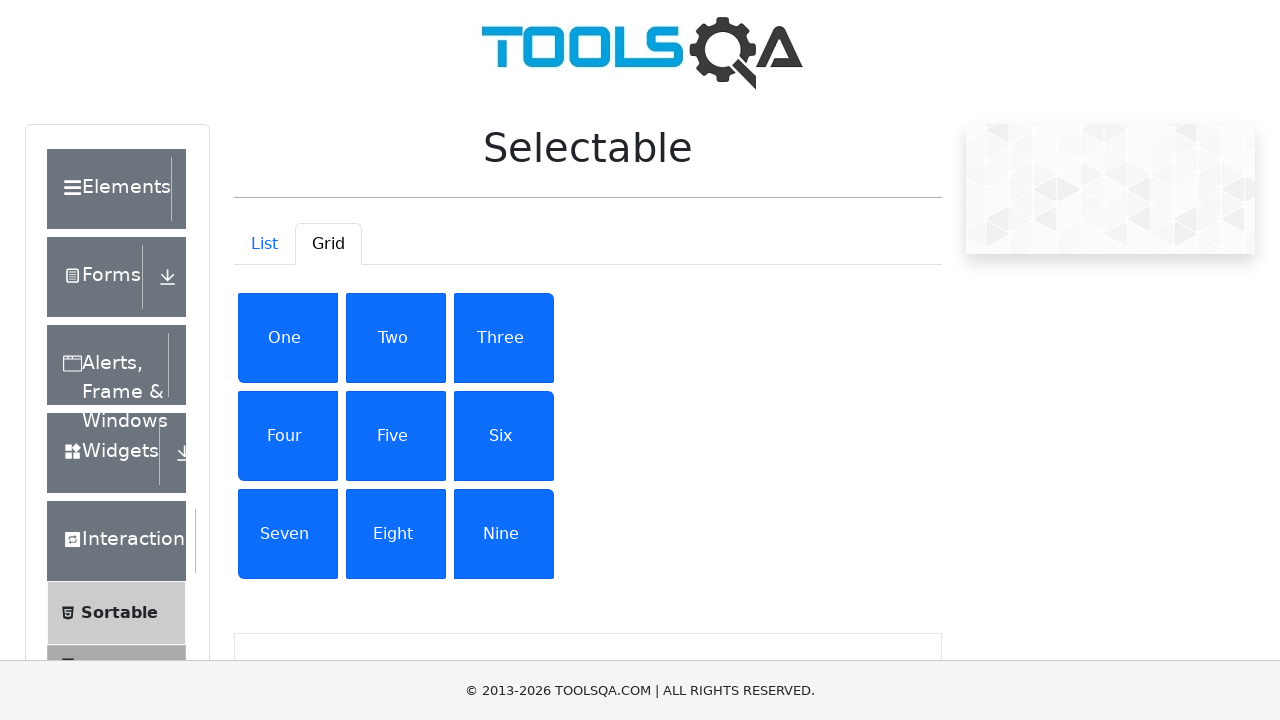

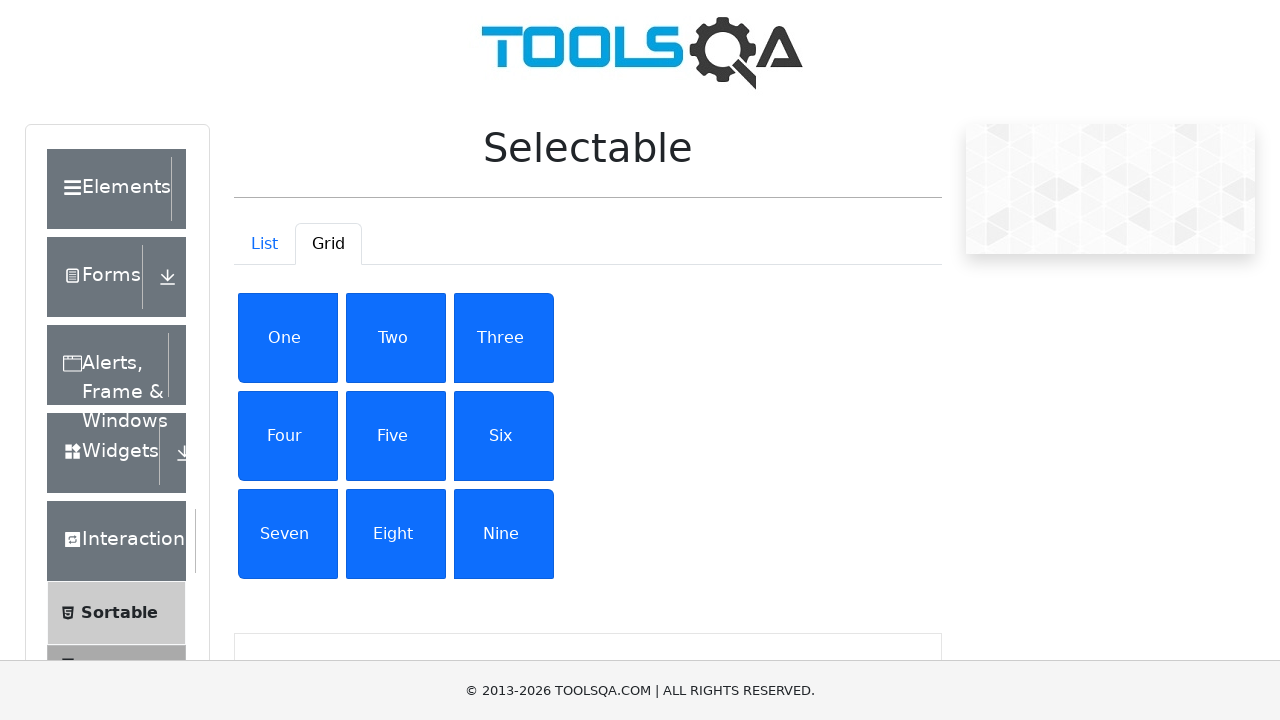